Tests calendar/datepicker handling by clicking on the datepicker input to open the calendar and then selecting a specific date (28) from the calendar grid.

Starting URL: http://seleniumpractise.blogspot.in/2016/08/how-to-handle-calendar-in-selenium.html

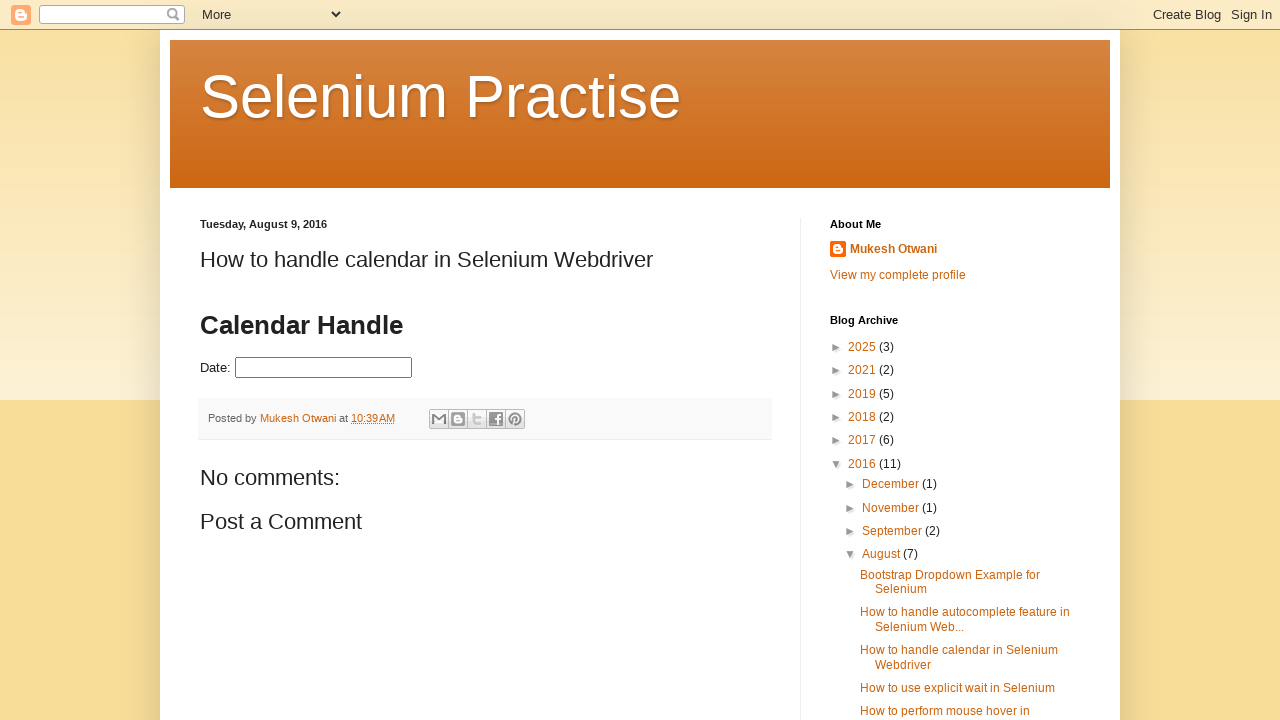

Clicked on datepicker input to open the calendar at (324, 368) on #datepicker
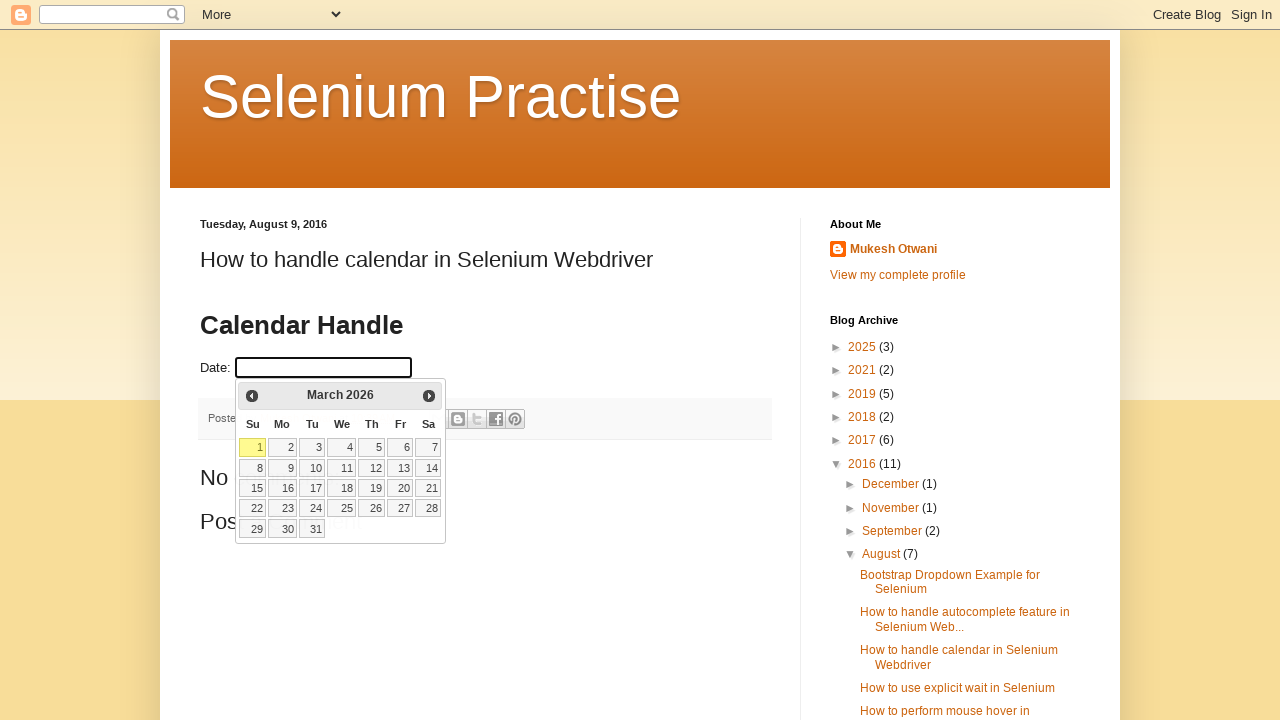

Calendar appeared and loaded
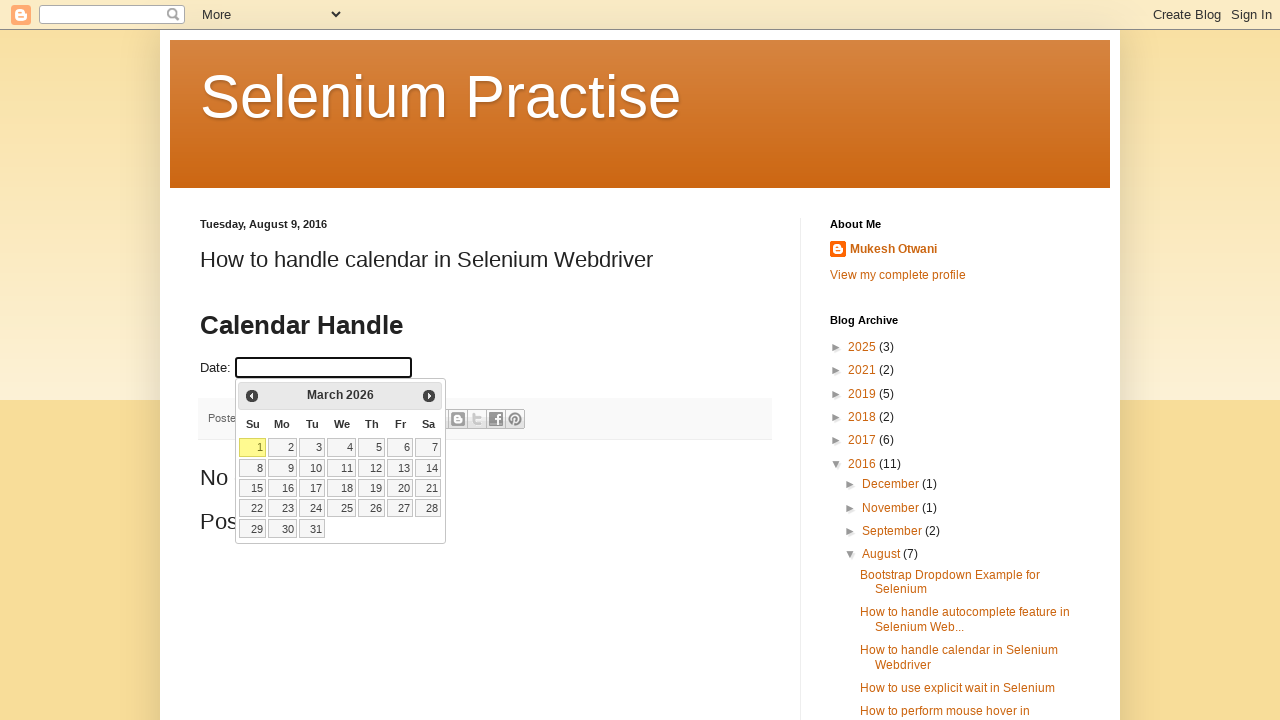

Located all date cells in the calendar grid
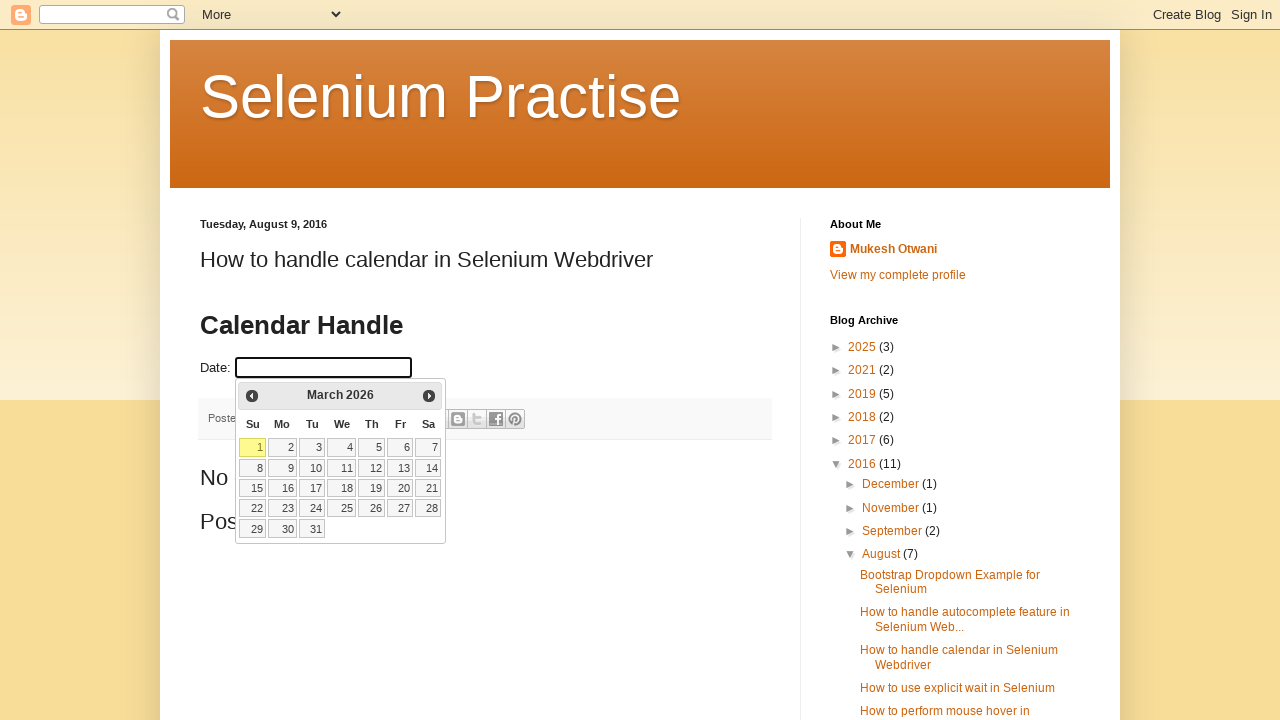

Found and clicked on date 28 in the calendar at (428, 508) on xpath=//table[@class='ui-datepicker-calendar']//td >> nth=27
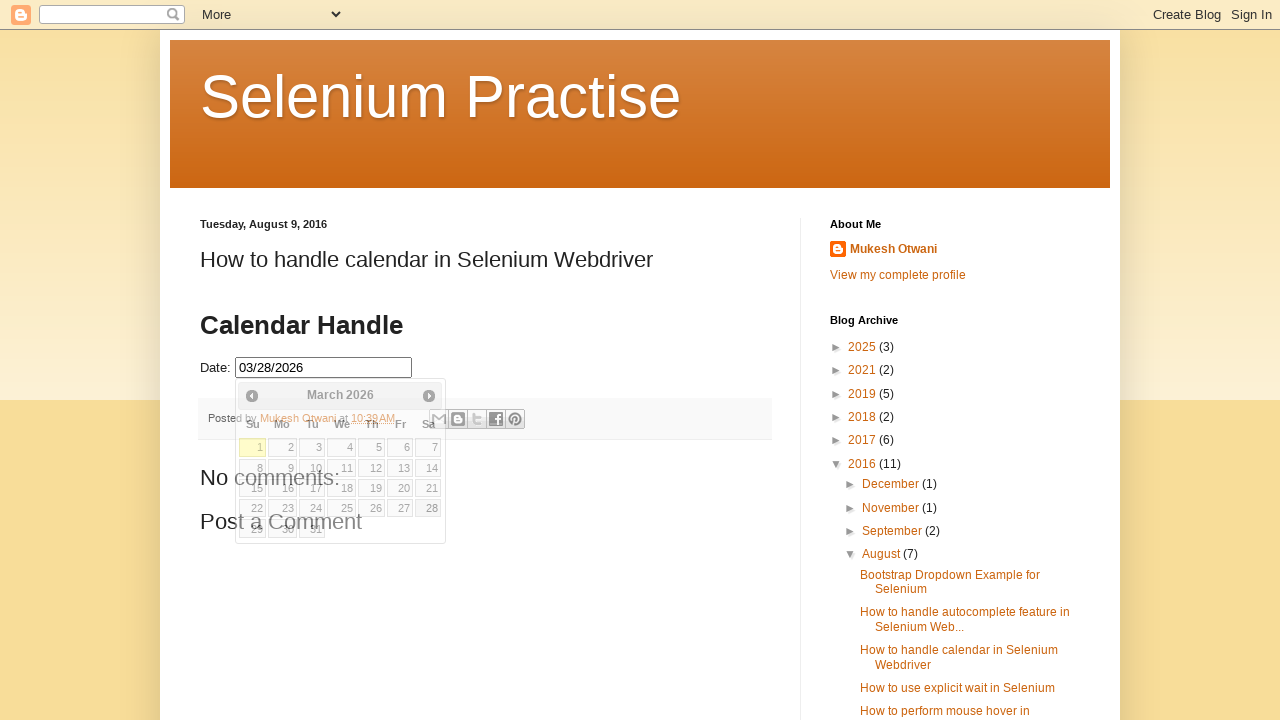

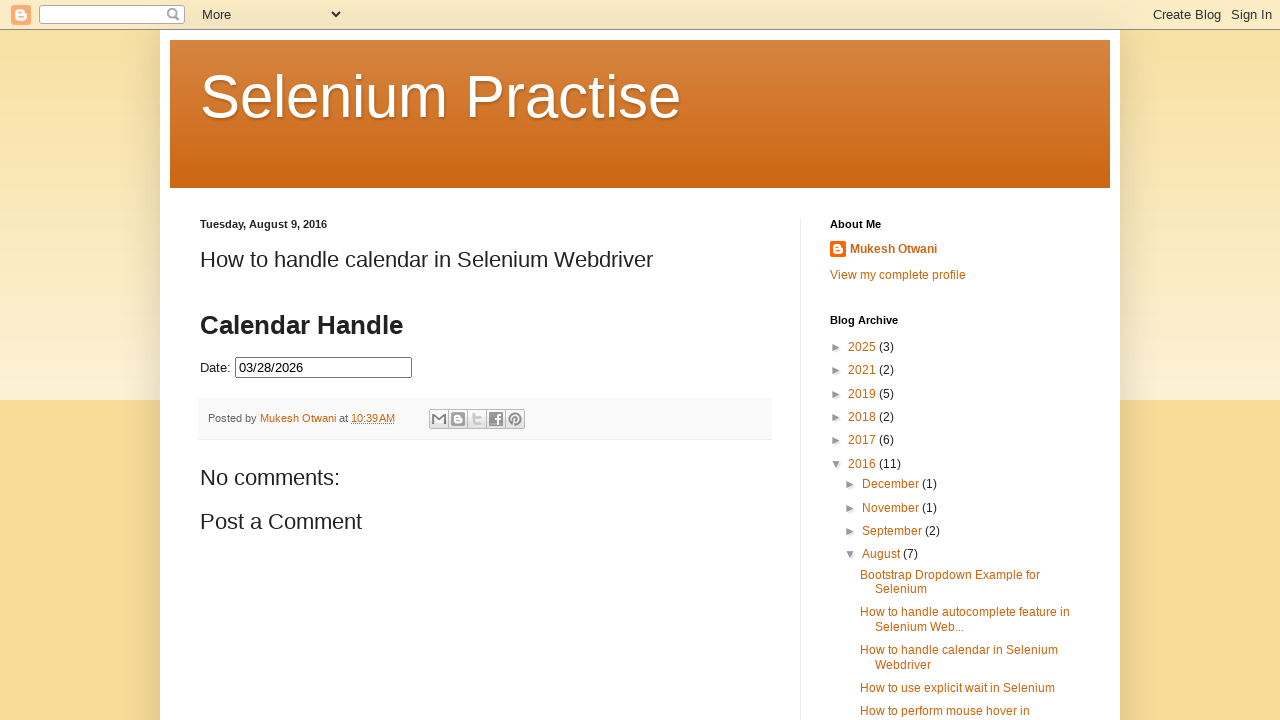